Tests geolocation functionality by clicking a button to get coordinates and waiting for the coordinates element to become visible on the page.

Starting URL: https://bonigarcia.dev/selenium-webdriver-java/geolocation.html

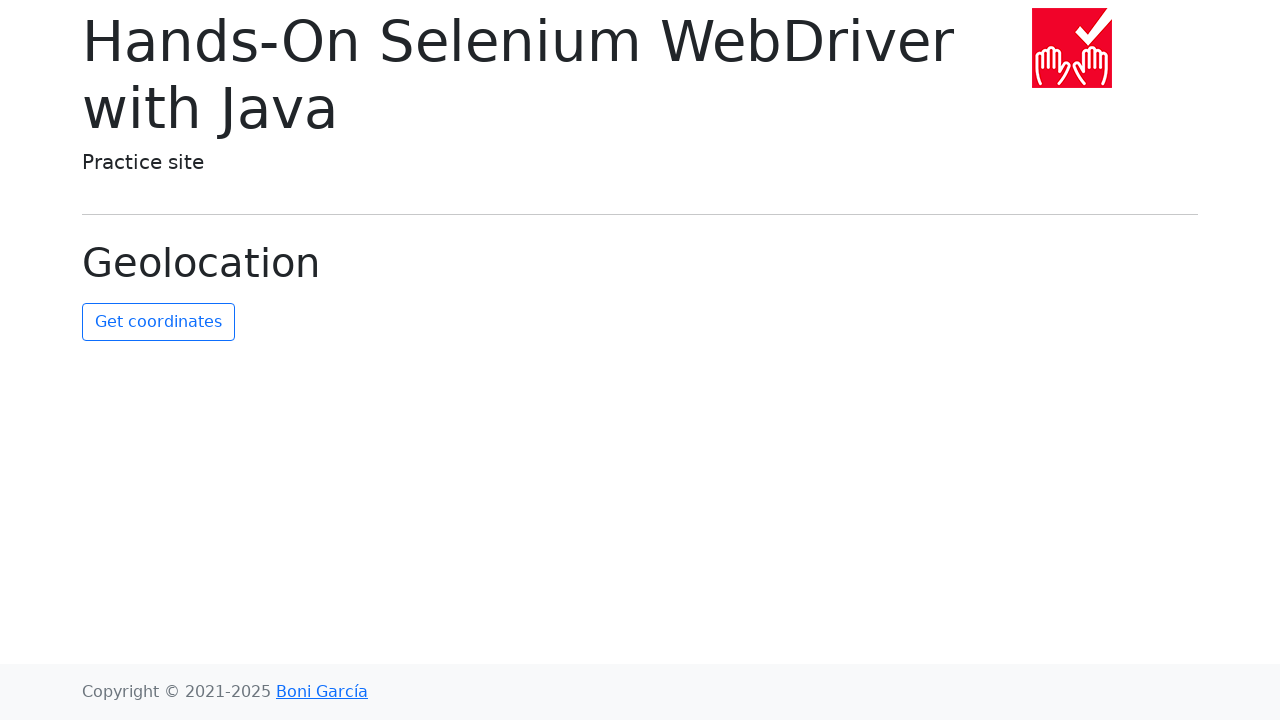

Clicked the 'Get Coordinates' button at (158, 322) on #get-coordinates
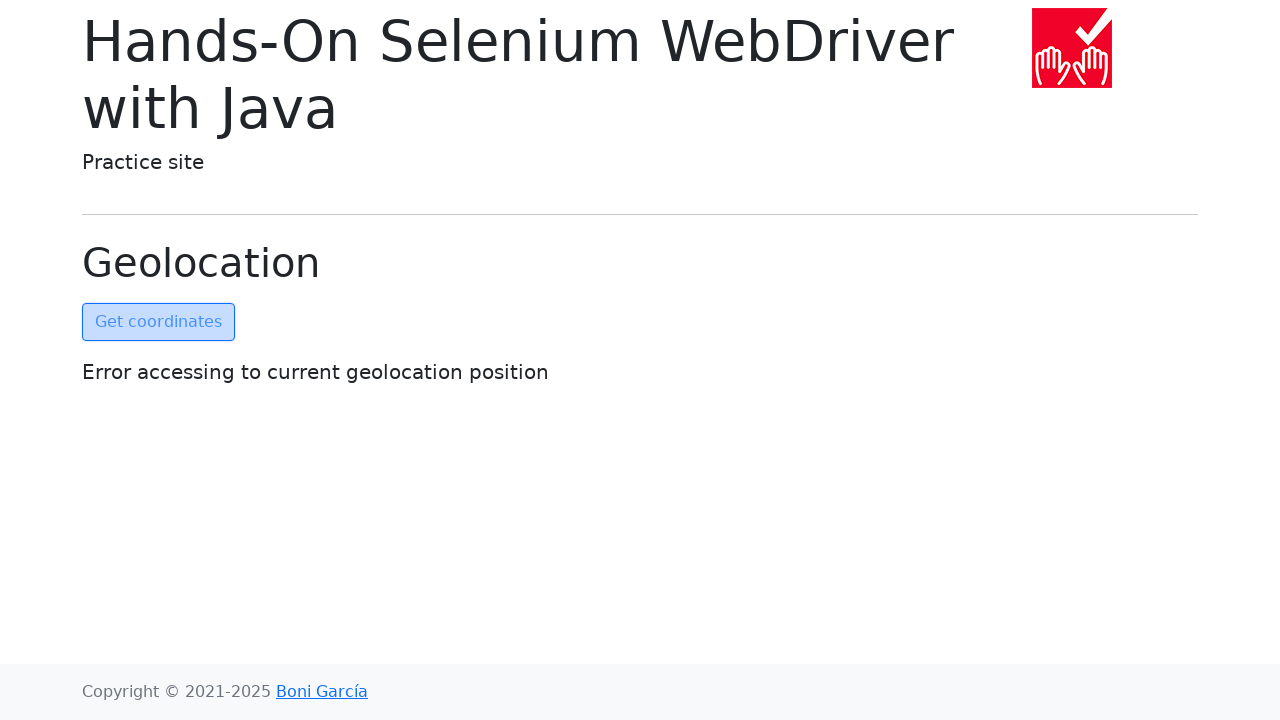

Coordinates element became visible on the page
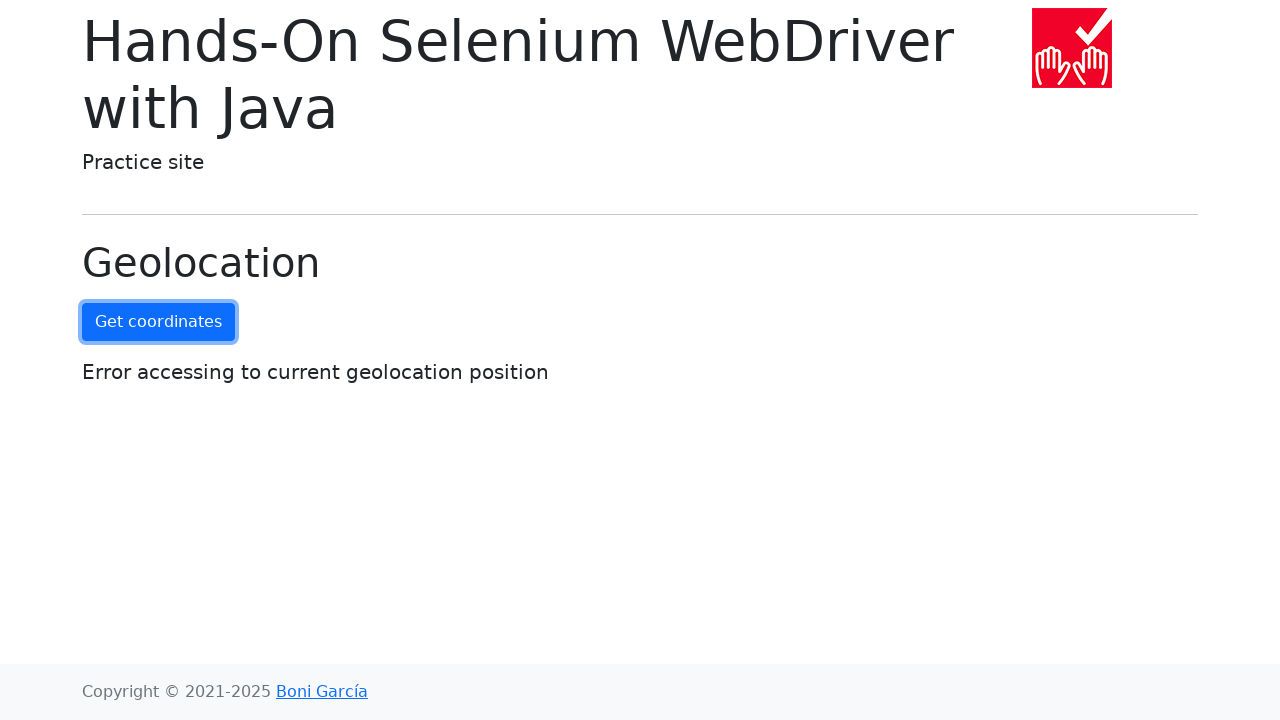

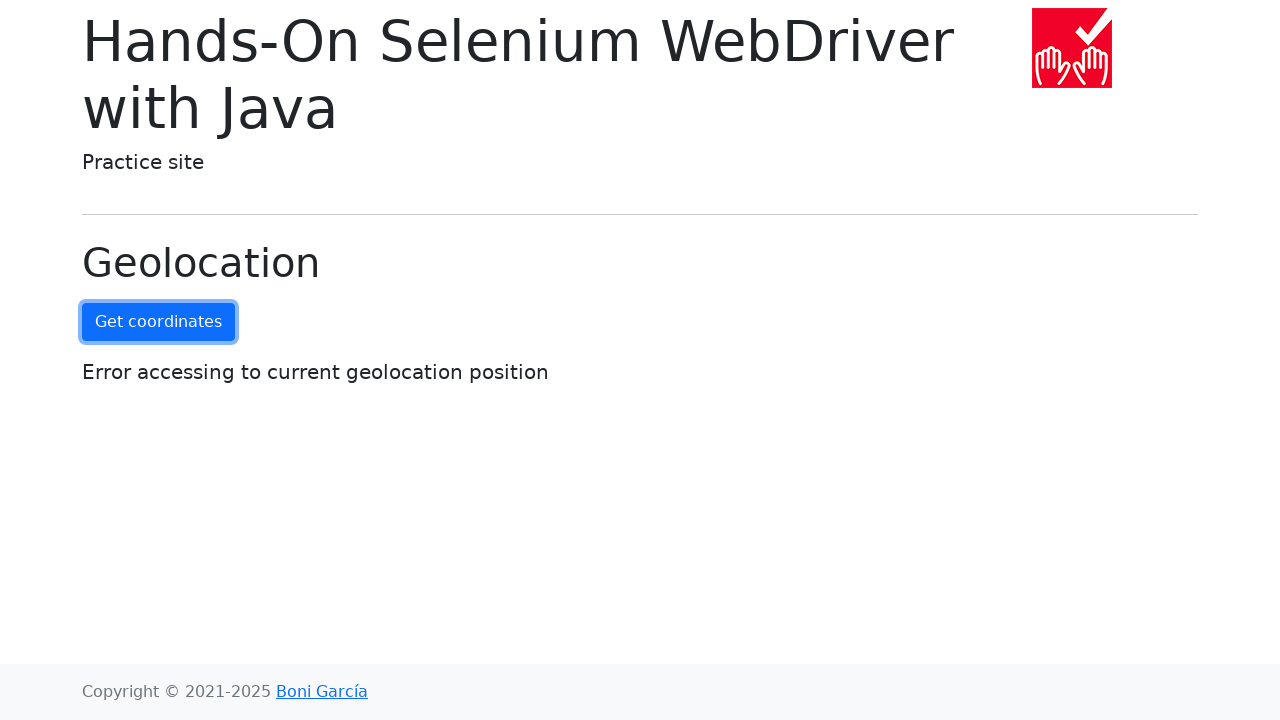